Tests Python.org search functionality by verifying the page title contains "Python", entering "pycon" in the search box, submitting the search, and verifying results are found.

Starting URL: http://www.python.org

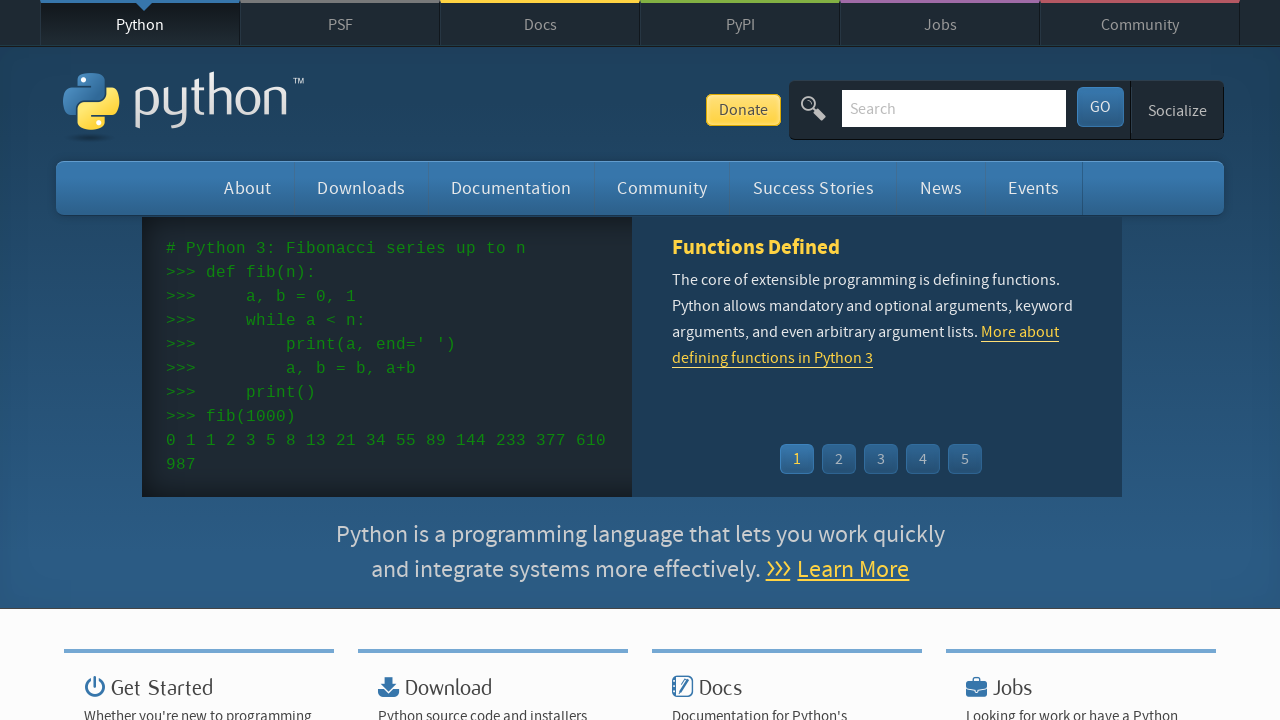

Verified page title contains 'Python'
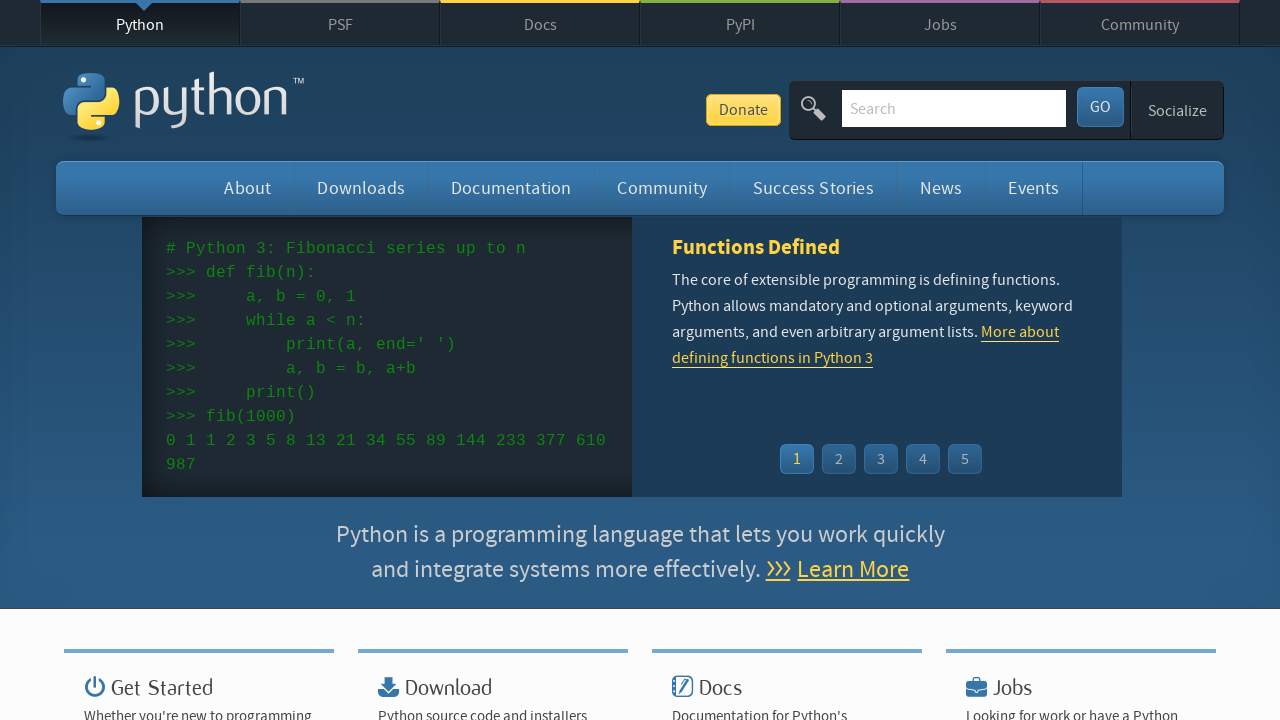

Filled search box with 'pycon' on input[name='q']
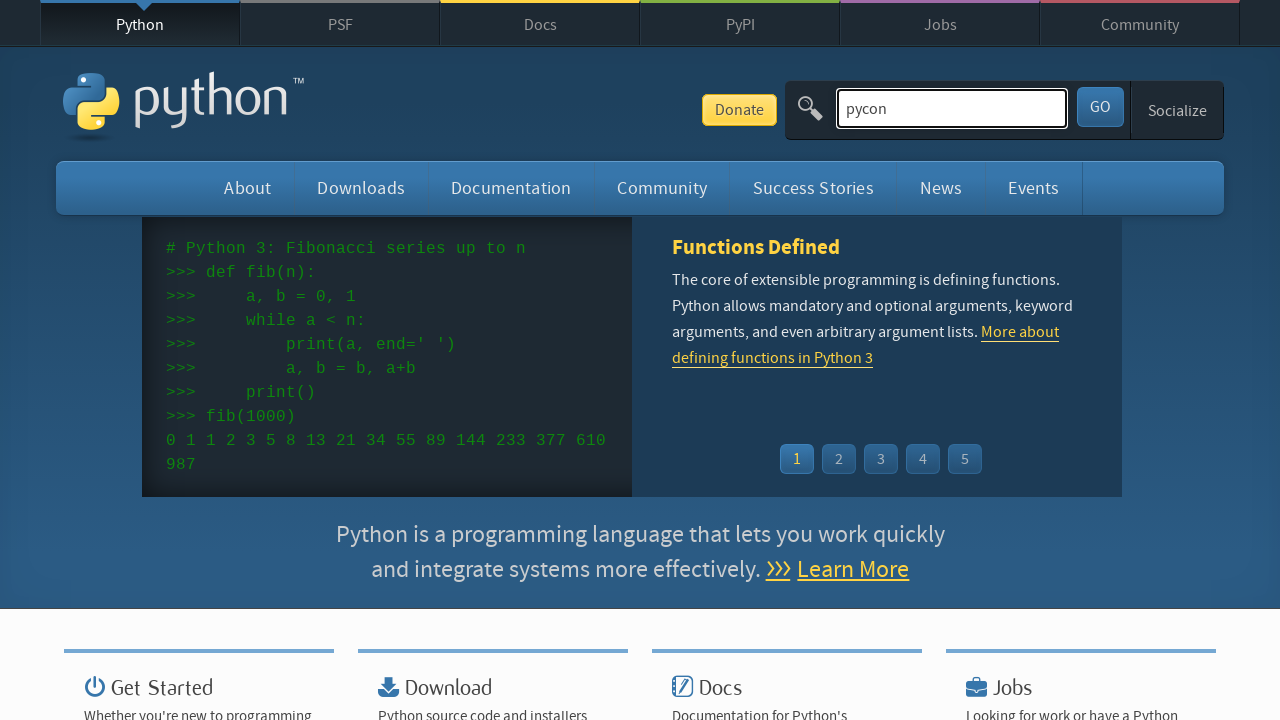

Pressed Enter to submit search on input[name='q']
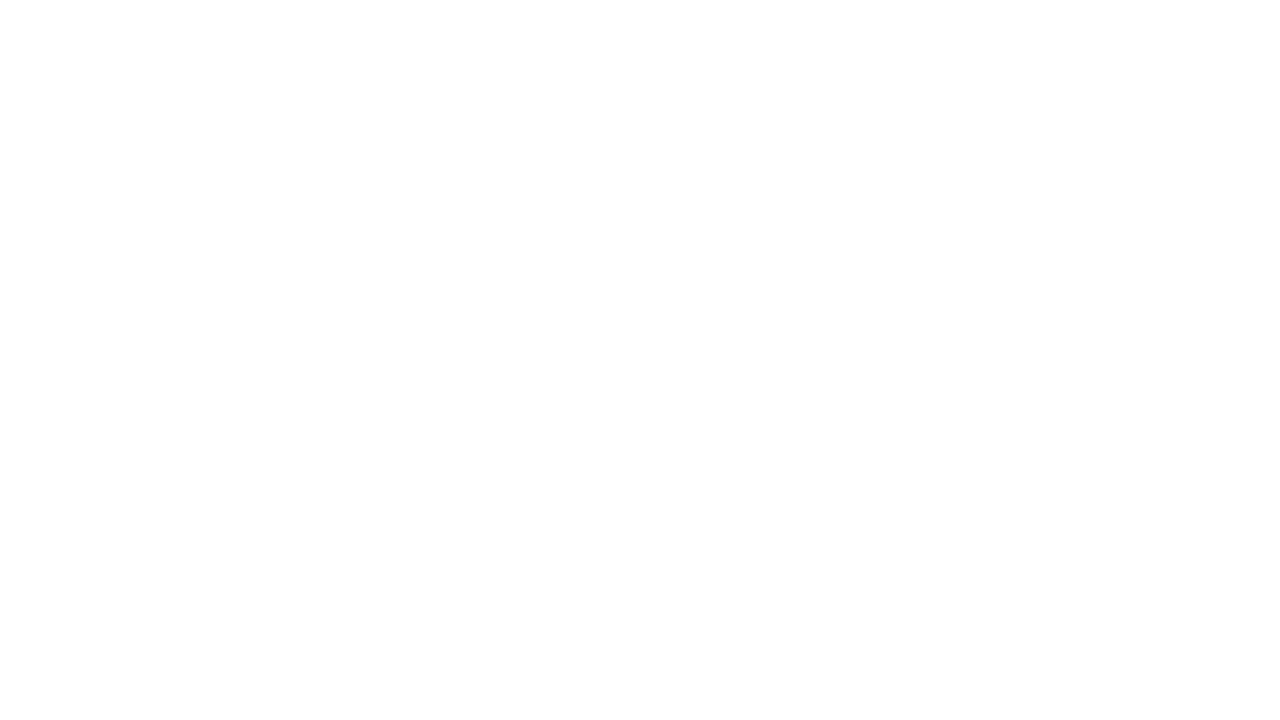

Waited for page to reach network idle state
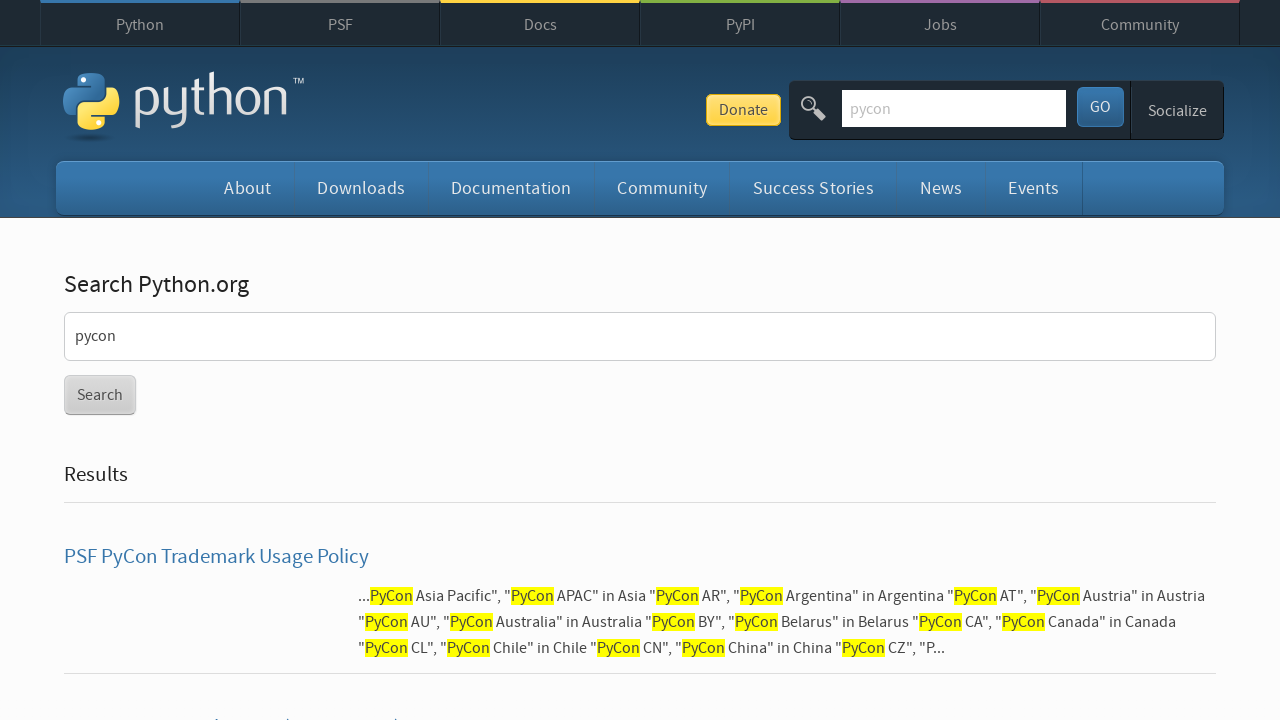

Verified search results were found (no 'No results found' message)
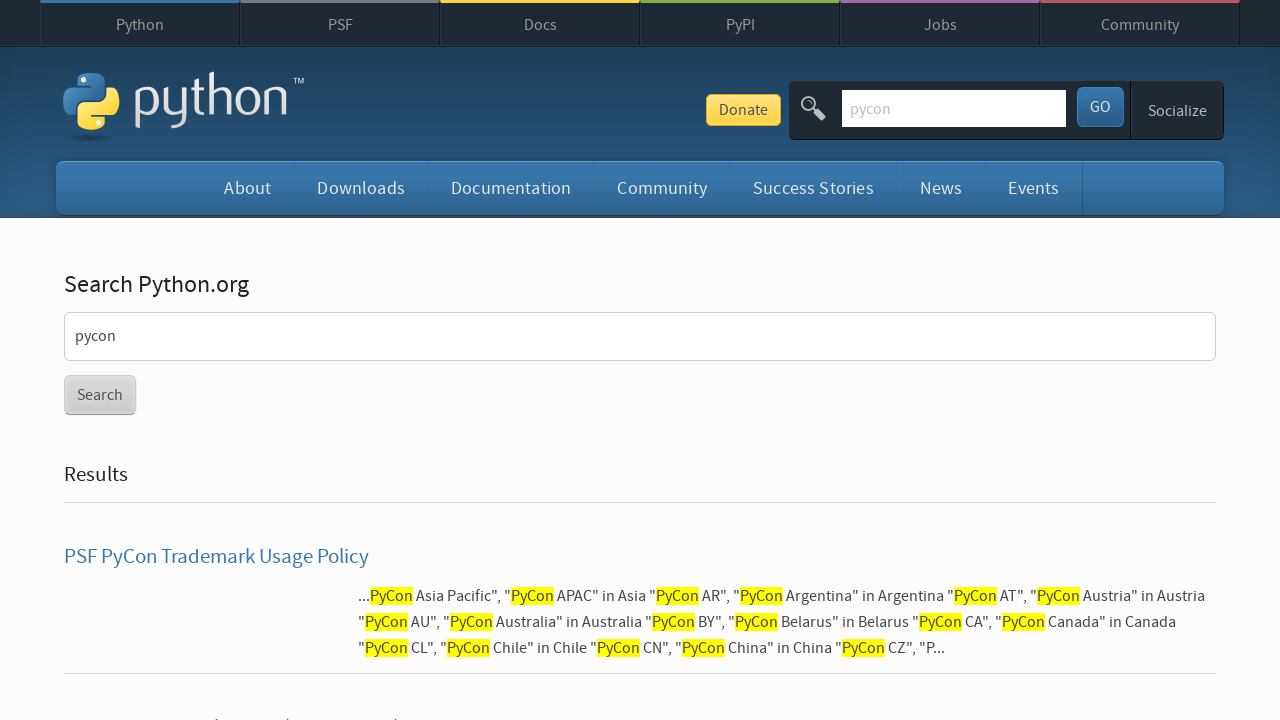

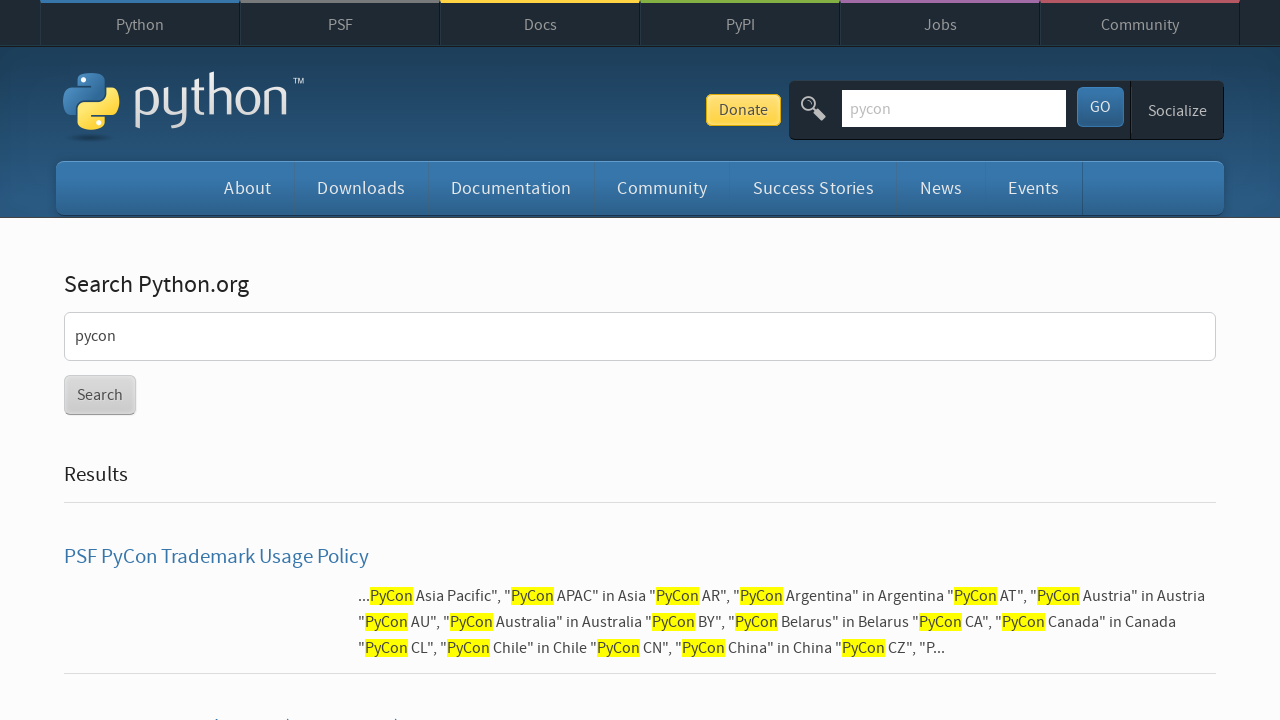